Tests dismissing a JavaScript confirm dialog by clicking a button, waiting for the confirm alert, dismissing it, and verifying the cancel result

Starting URL: https://automationfc.github.io/basic-form/index.html

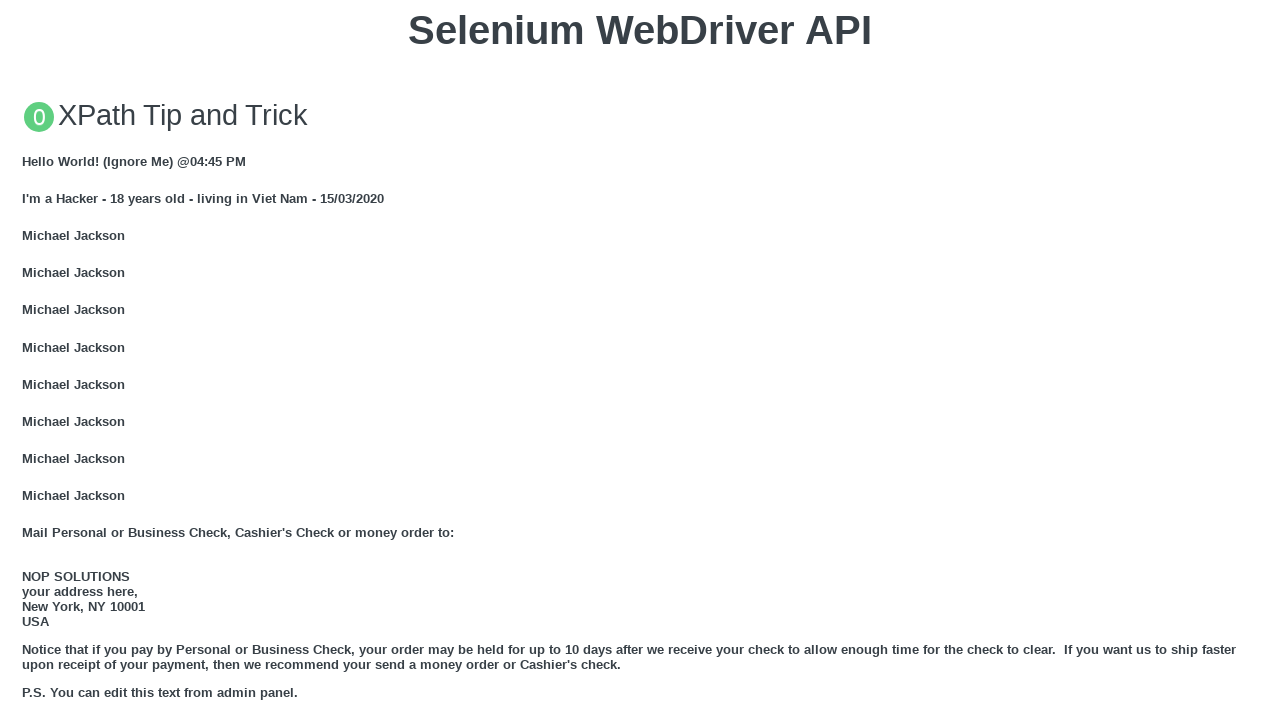

Set up dialog handler to dismiss confirm dialogs
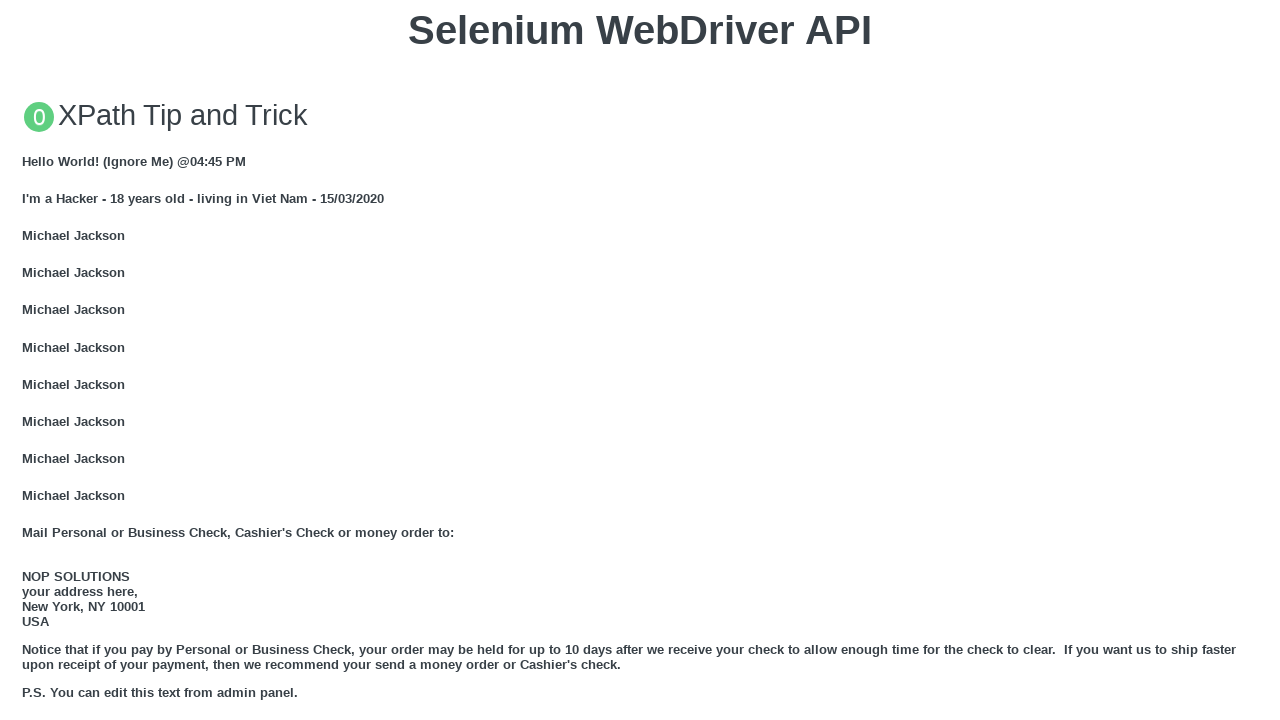

Clicked button to trigger JS Confirm dialog at (640, 360) on xpath=//button[text()='Click for JS Confirm']
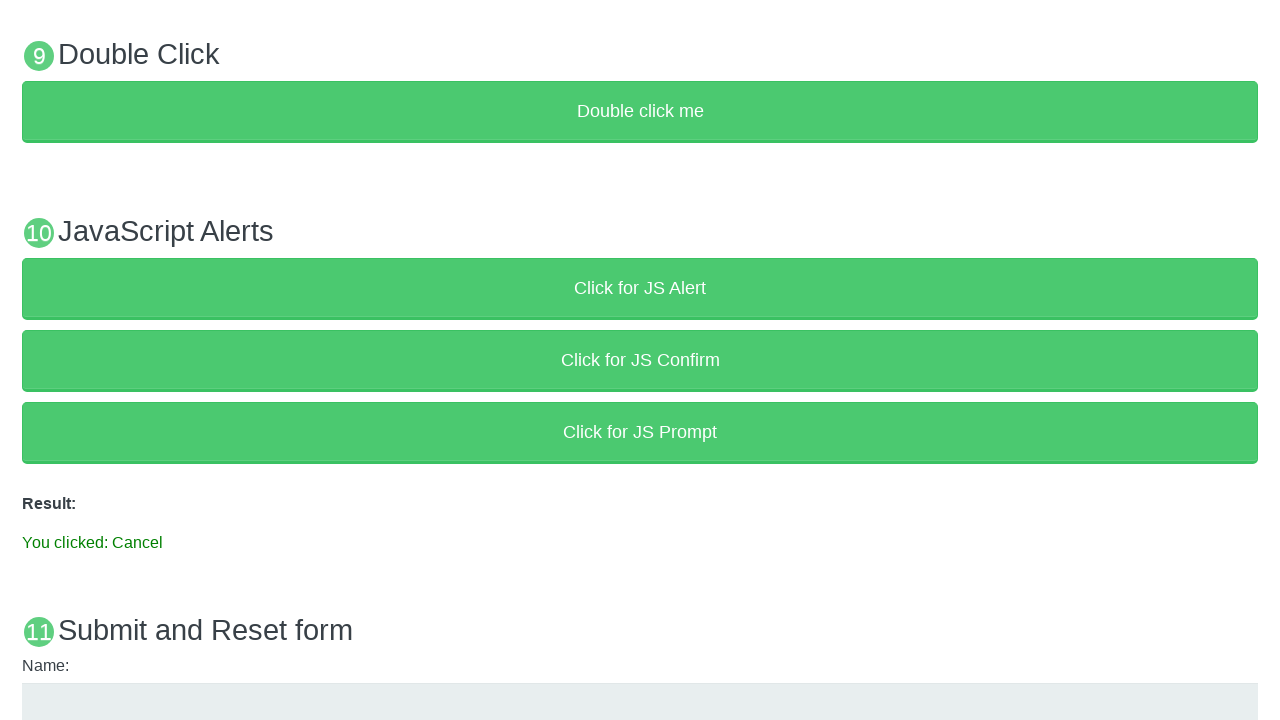

Result element appeared after dismissing confirm dialog
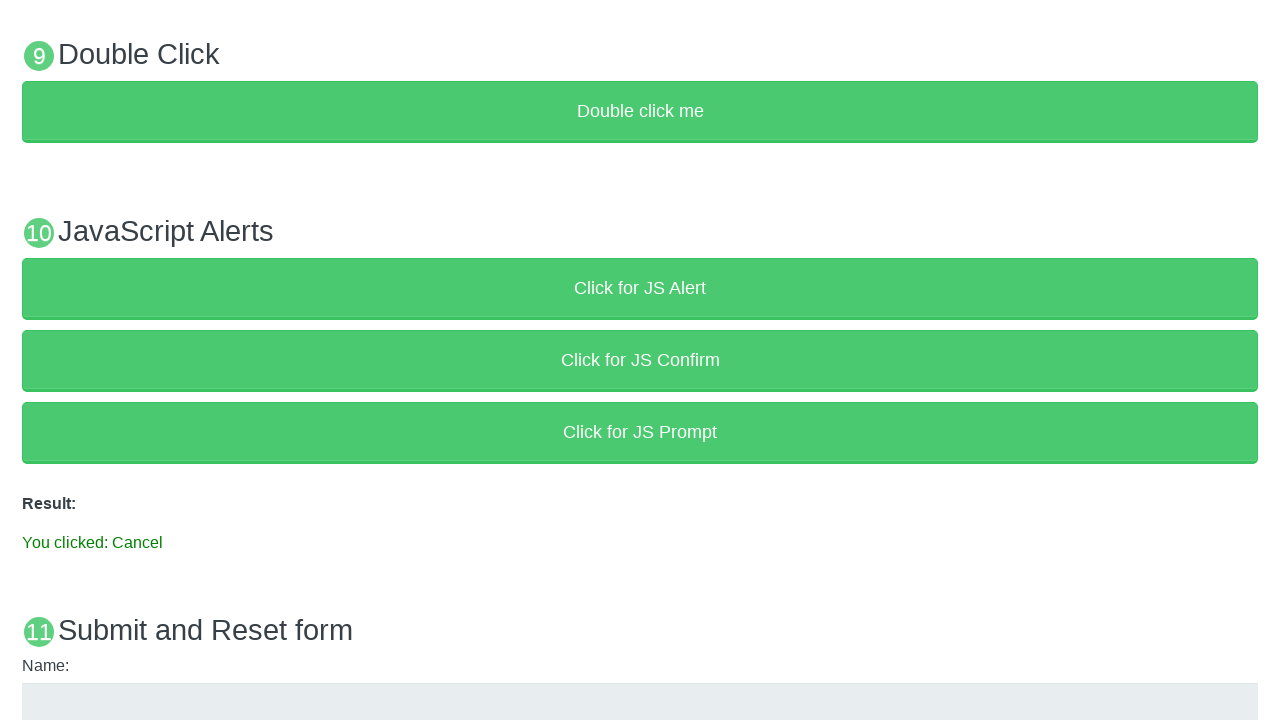

Verified result text shows 'You clicked: Cancel'
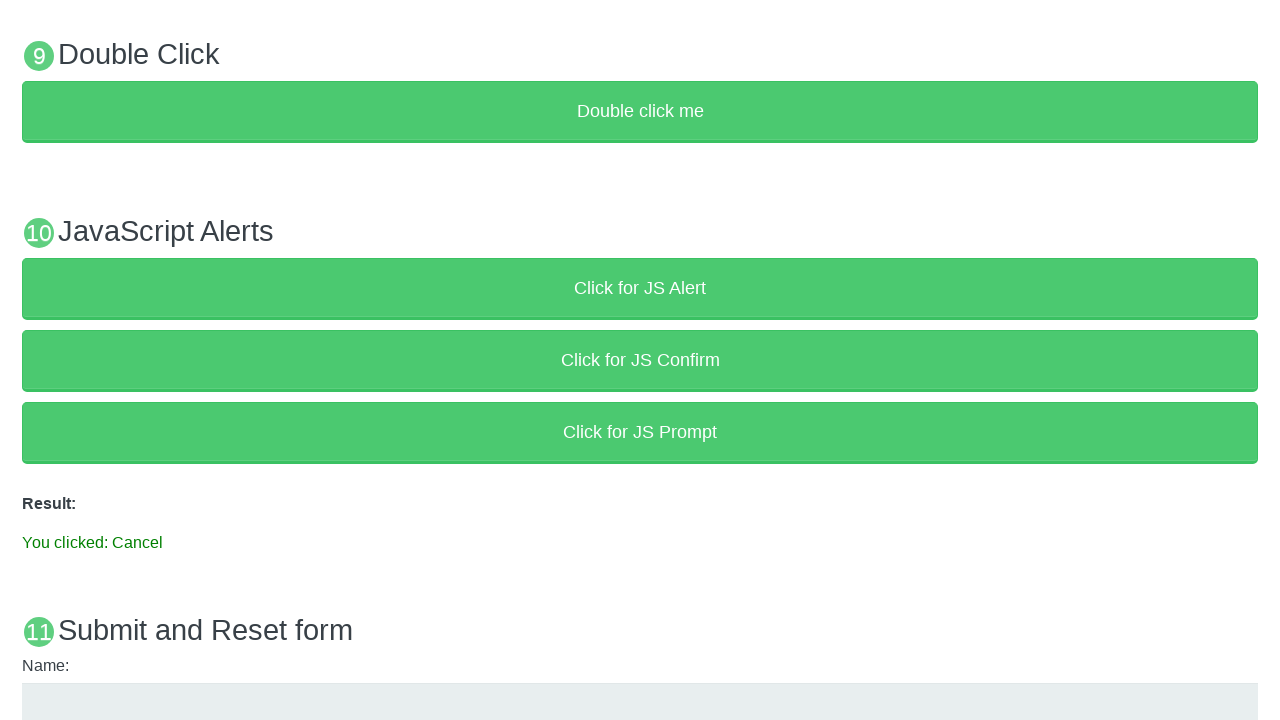

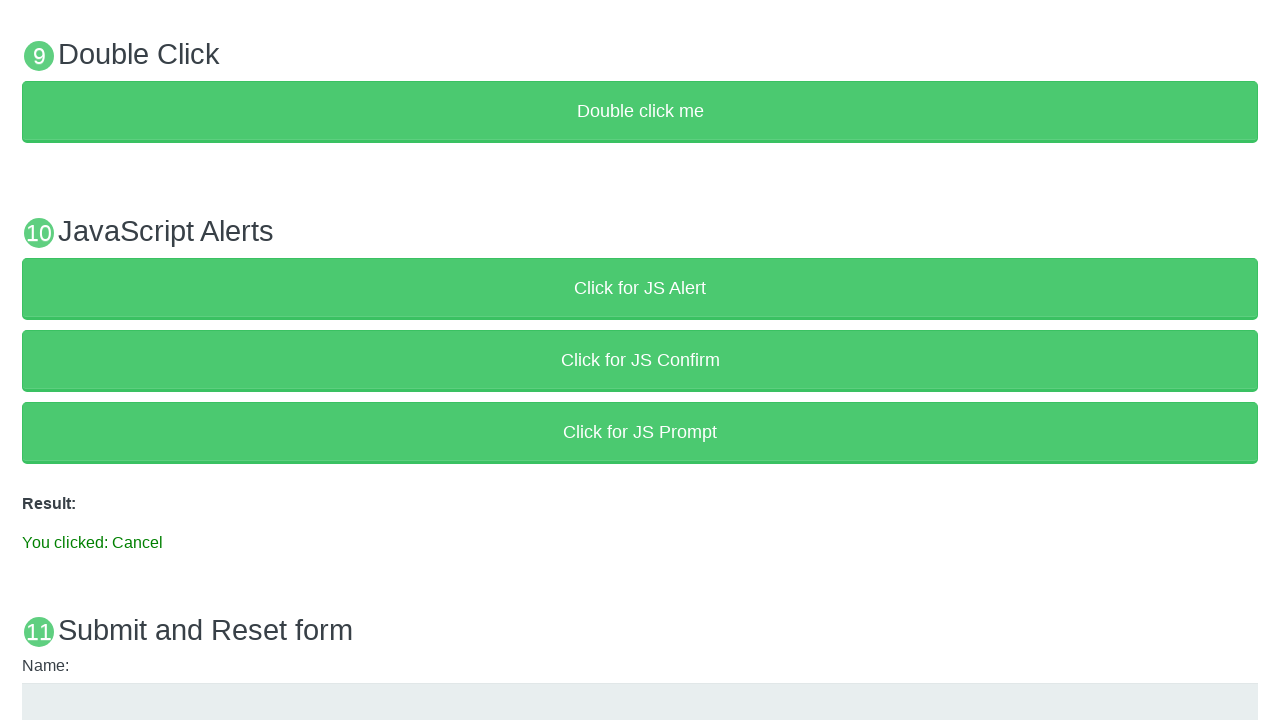